Tests the Buttons section by navigating to Elements and clicking on the Buttons menu item.

Starting URL: https://demoqa.com/

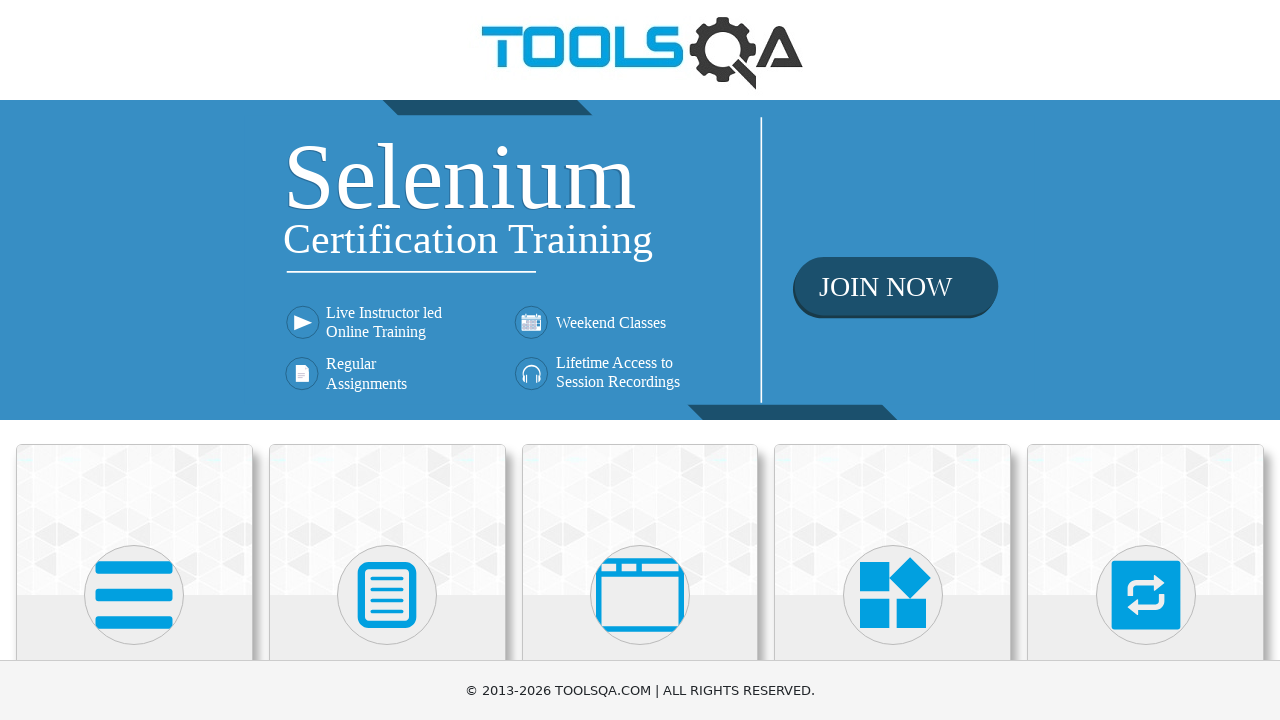

Clicked on Elements card at (134, 520) on .card-up
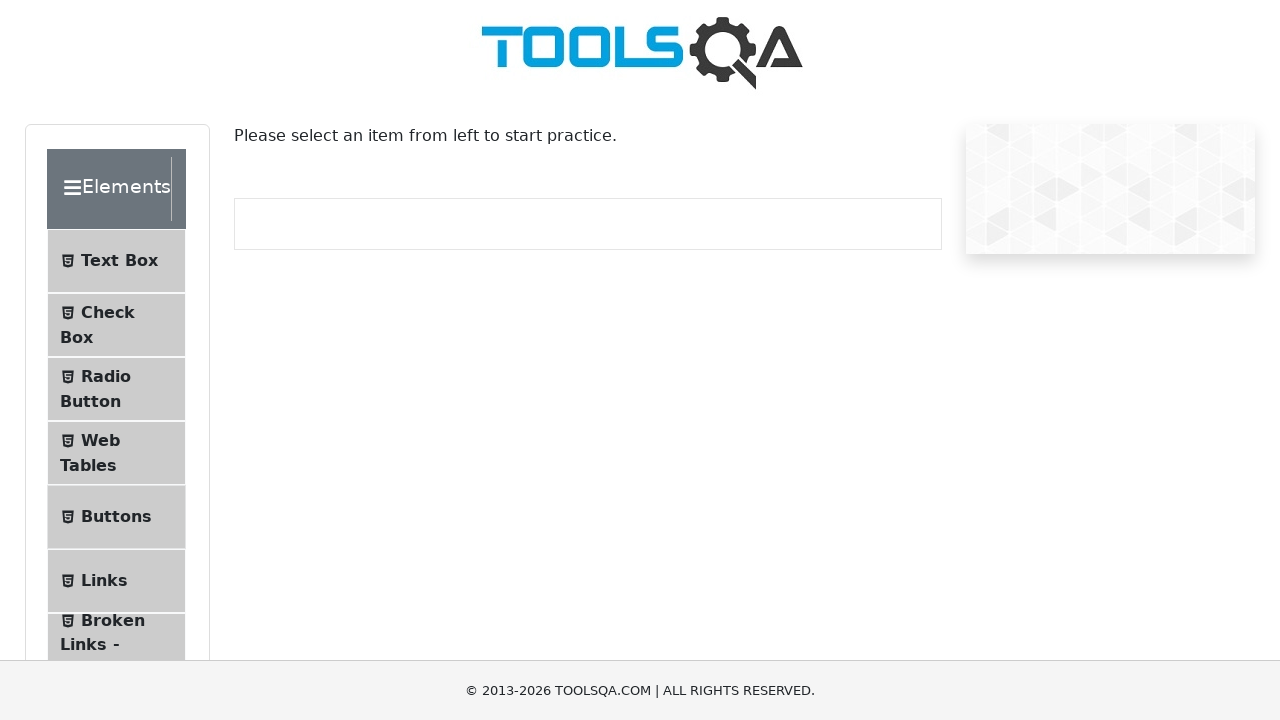

Clicked on Buttons menu item at (116, 517) on #item-4
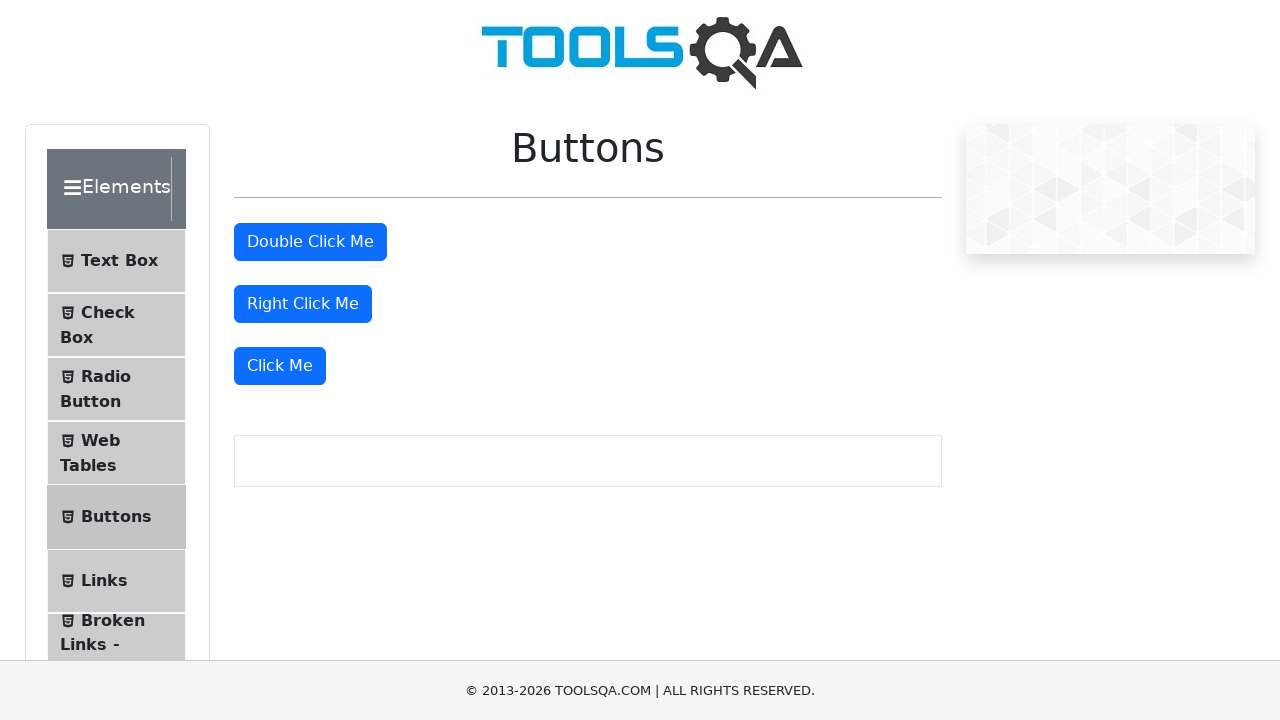

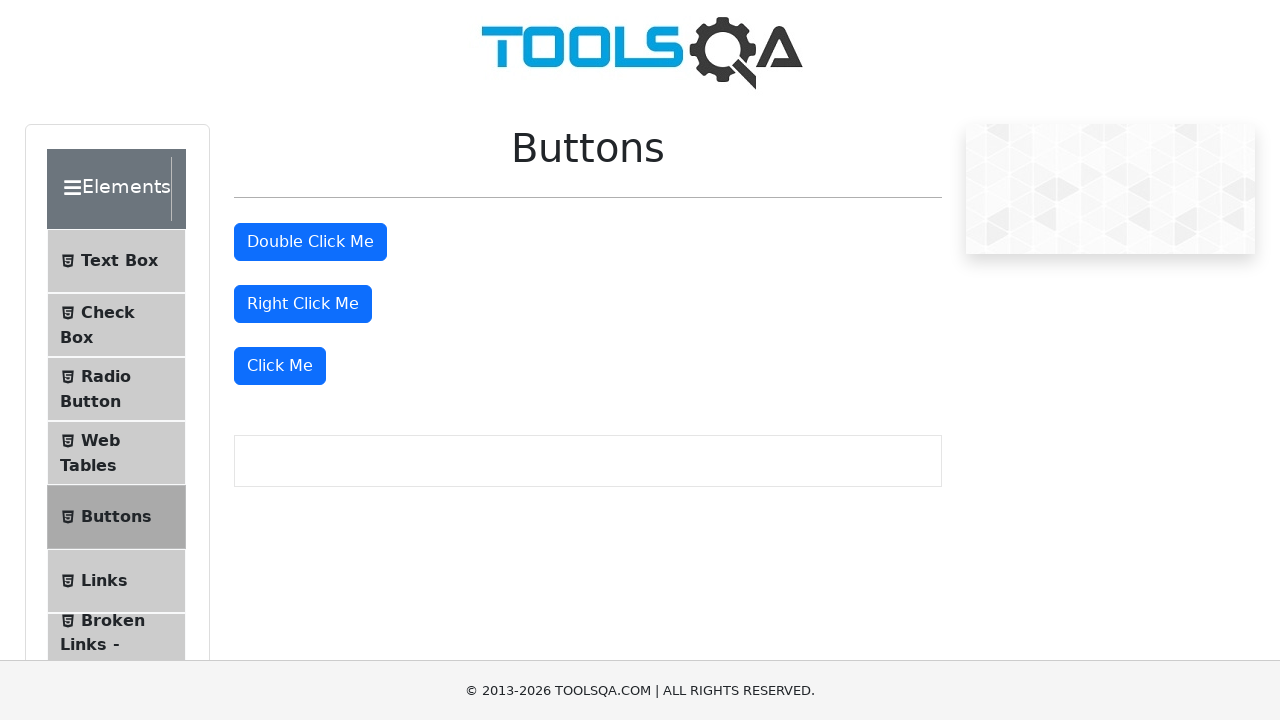